Tests that registration fails when email field is empty

Starting URL: https://sharelane.com/cgi-bin/register.py

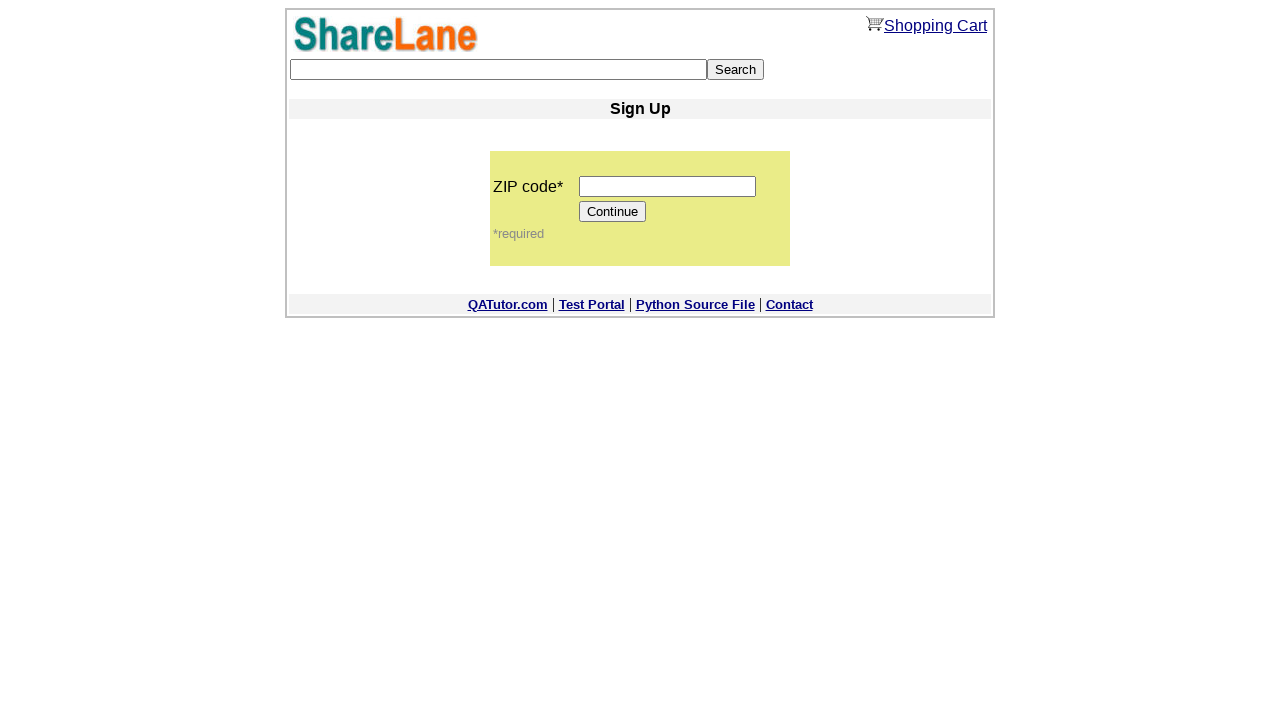

Filled zip code field with '11111' on input[name='zip_code']
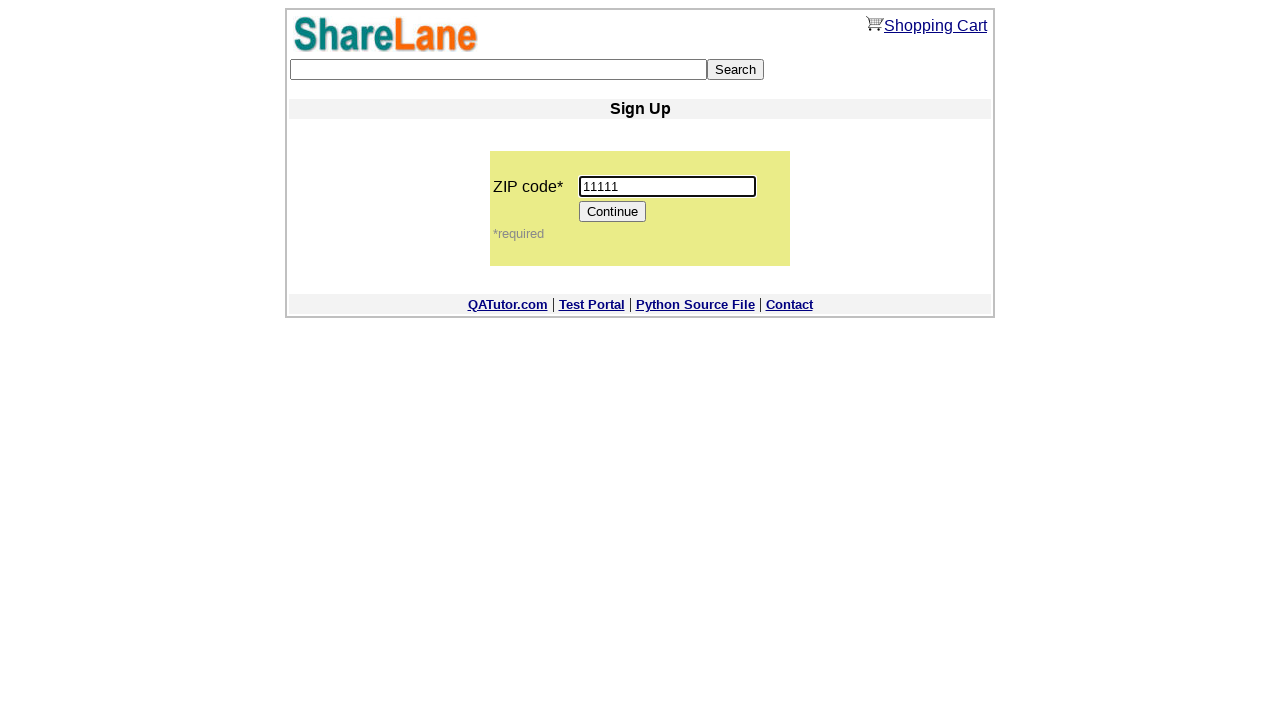

Clicked Continue button to proceed to registration form at (613, 212) on [value='Continue']
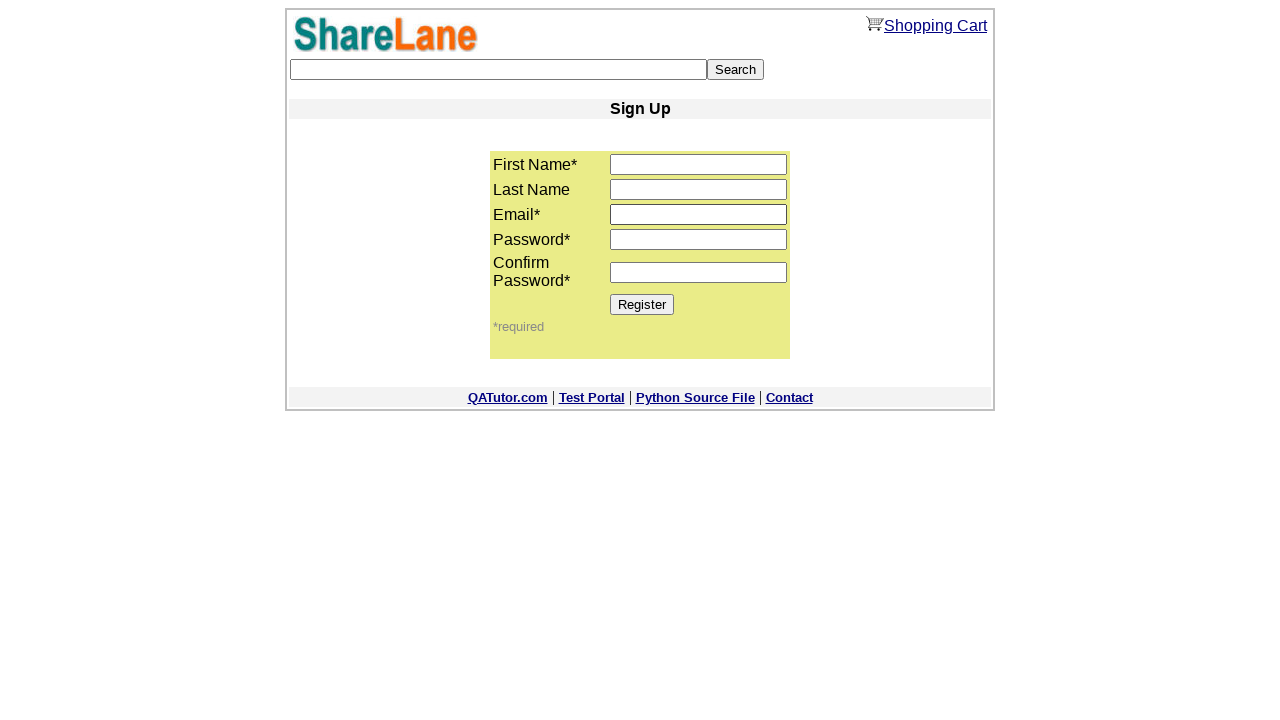

Filled first name field with 'Alex' on input[name='first_name']
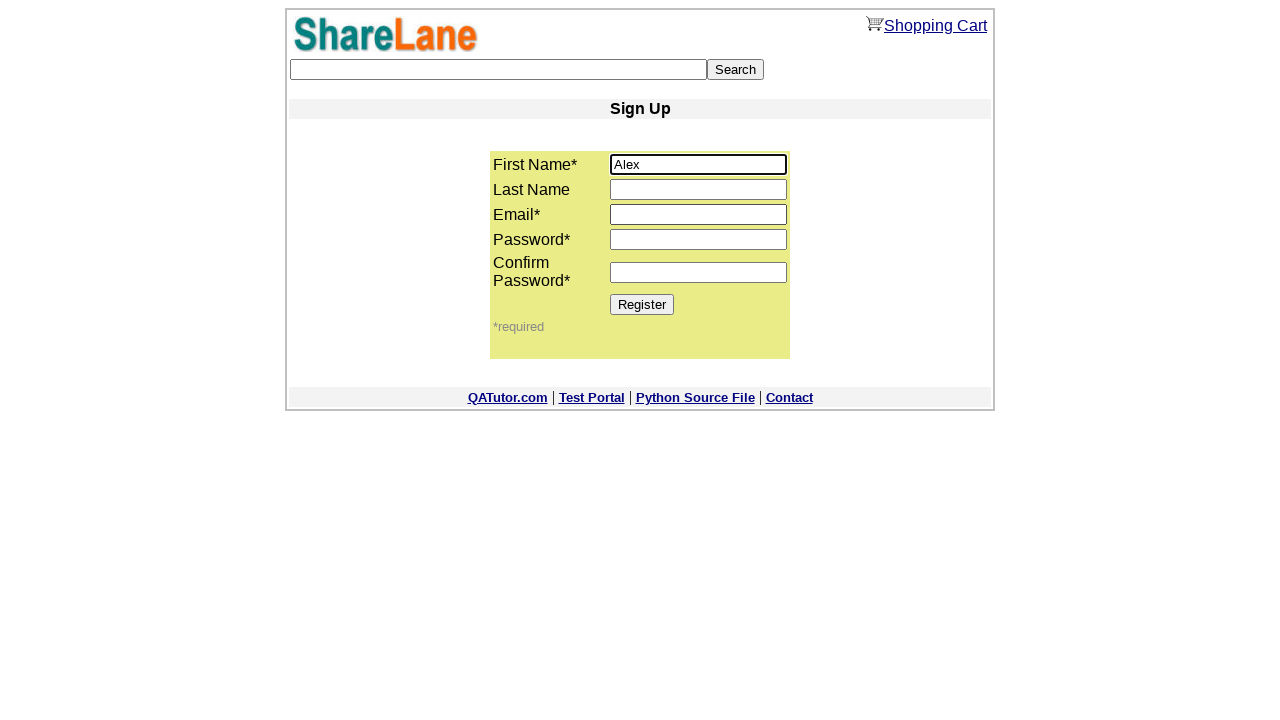

Filled last name field with 'Brown' on input[name='last_name']
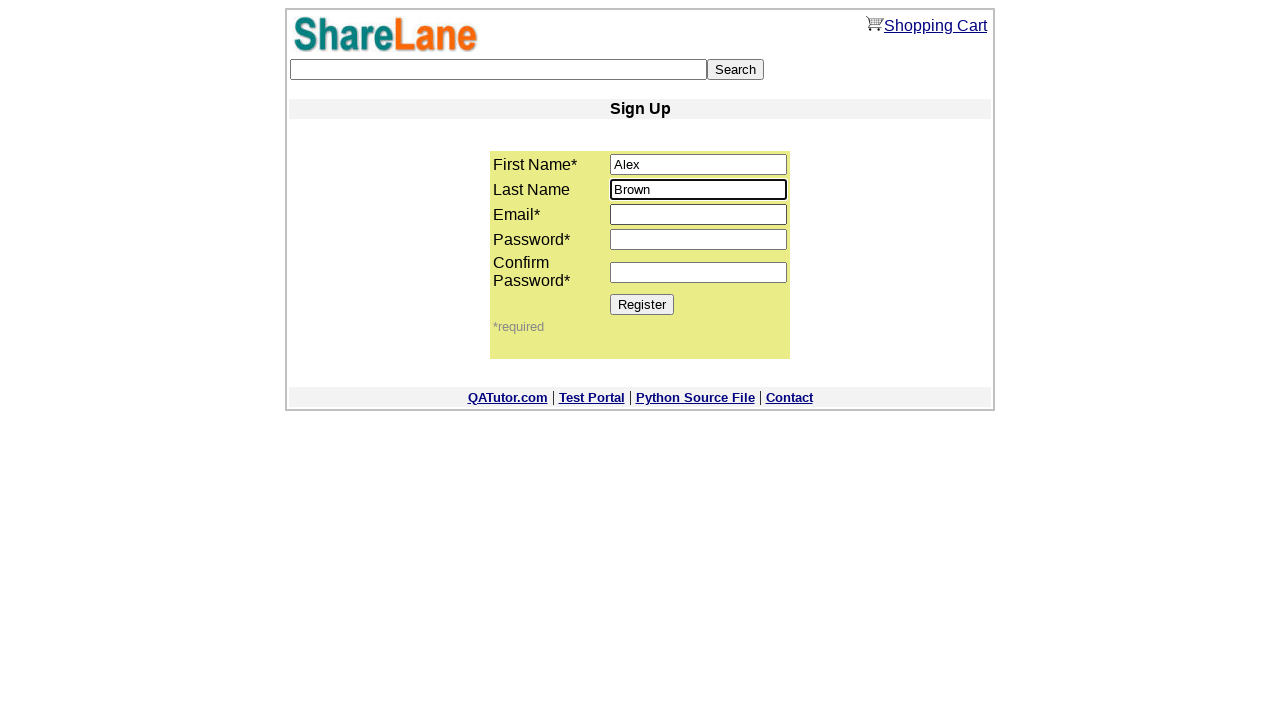

Left email field empty (intentional for failure test) on input[name='email']
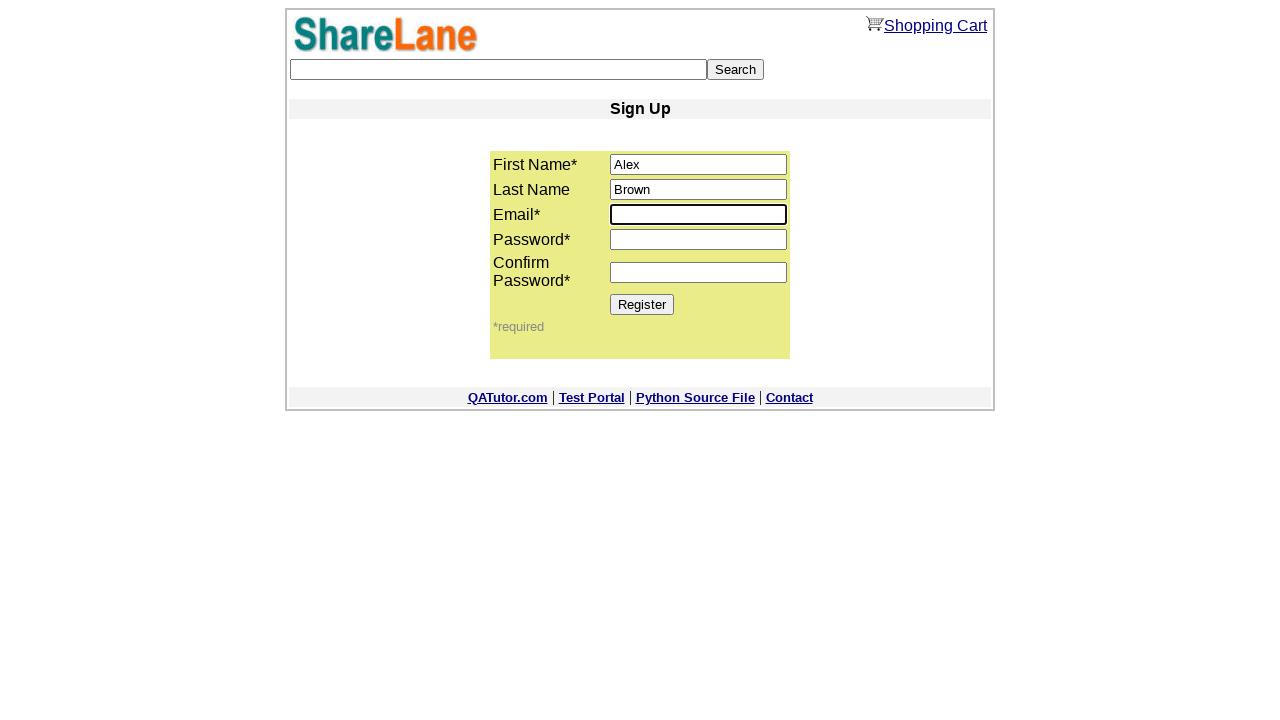

Filled password field with '1111' on input[name='password1']
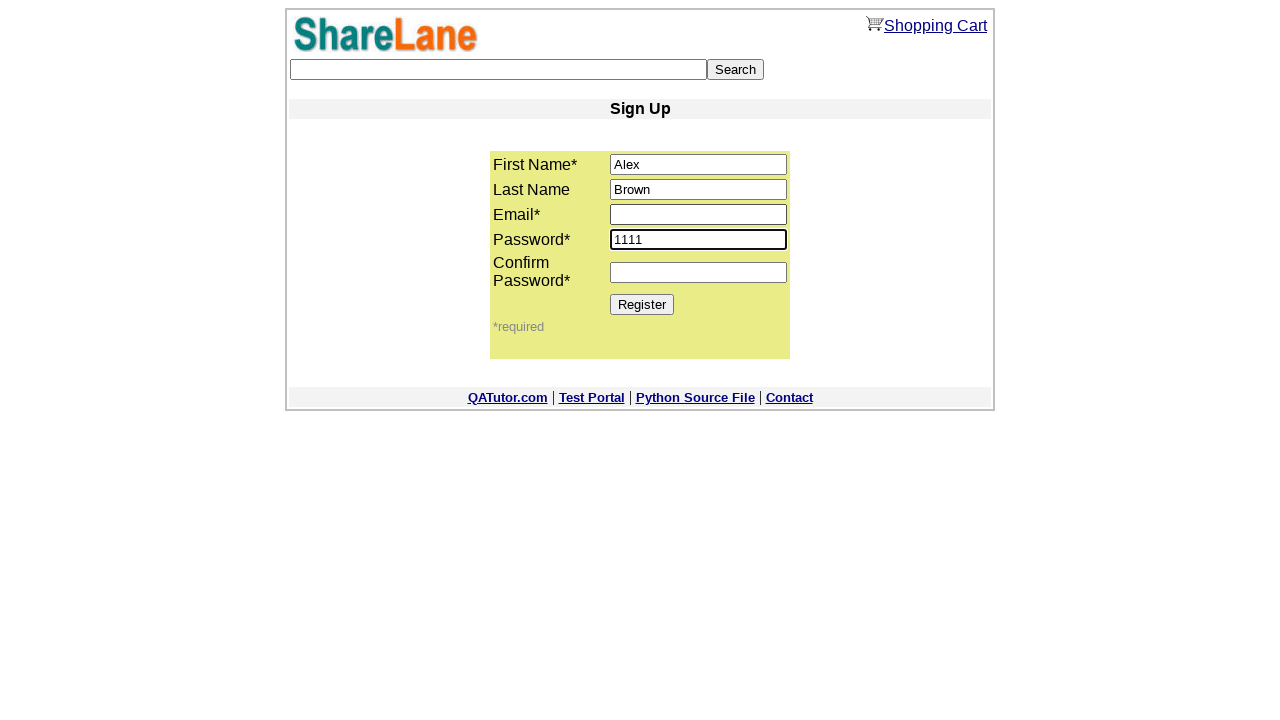

Filled password confirmation field with '1111' on input[name='password2']
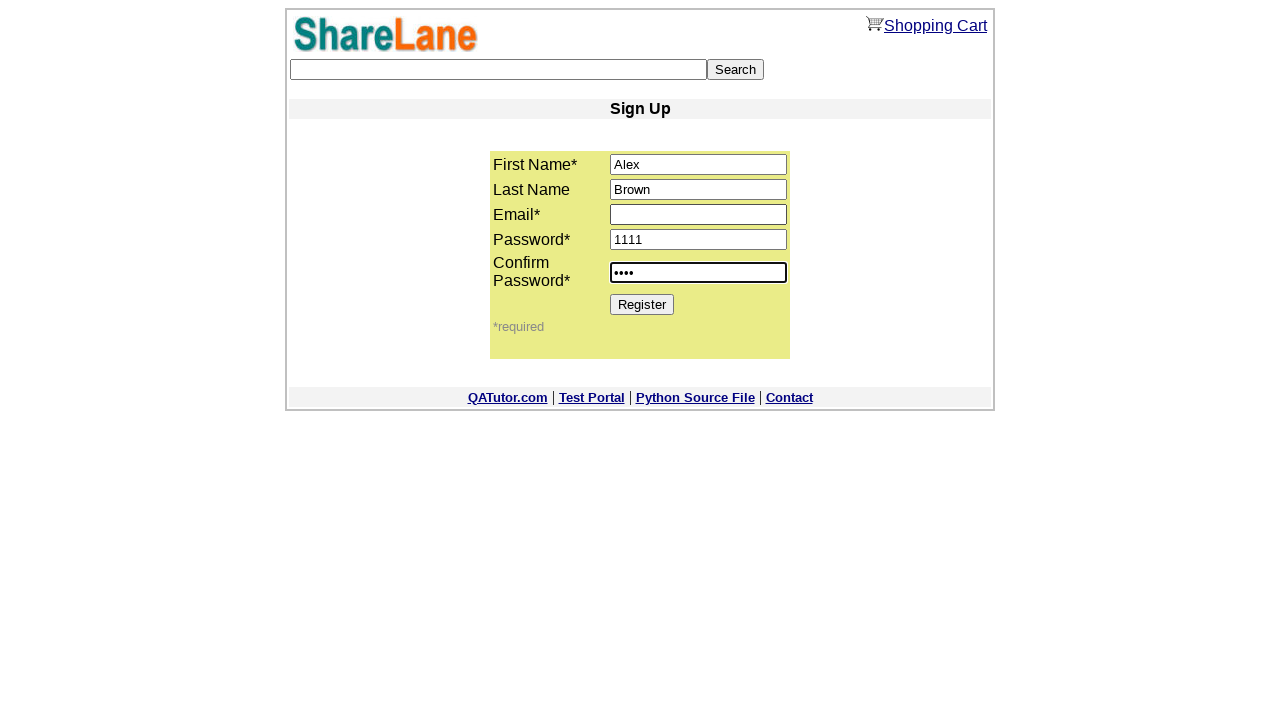

Clicked Register button to submit registration with empty email at (642, 304) on [value='Register']
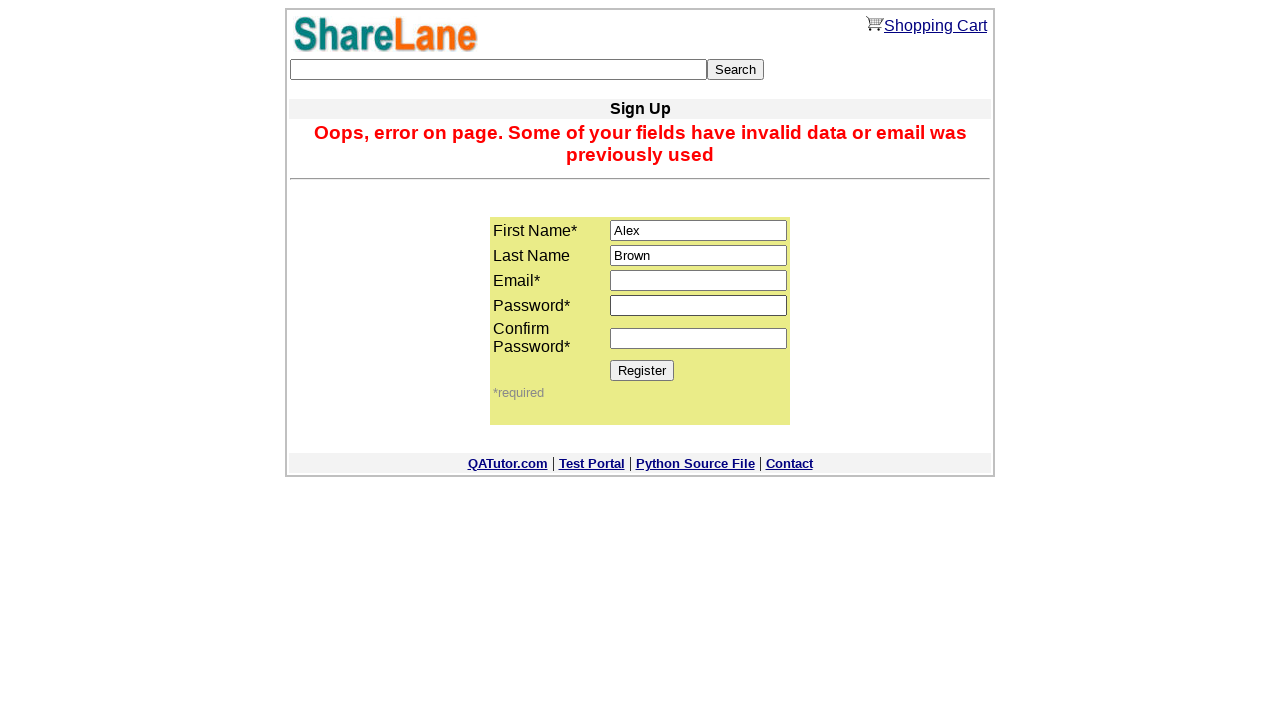

Error message appeared confirming registration failure due to empty email
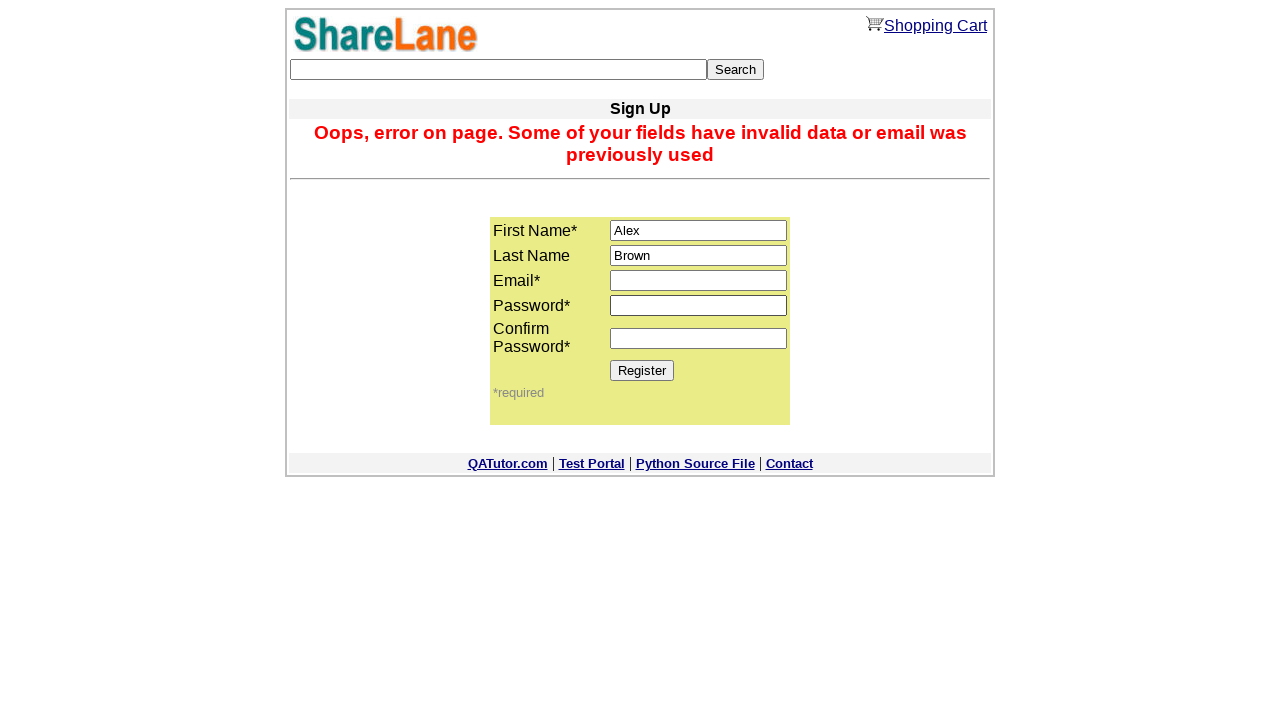

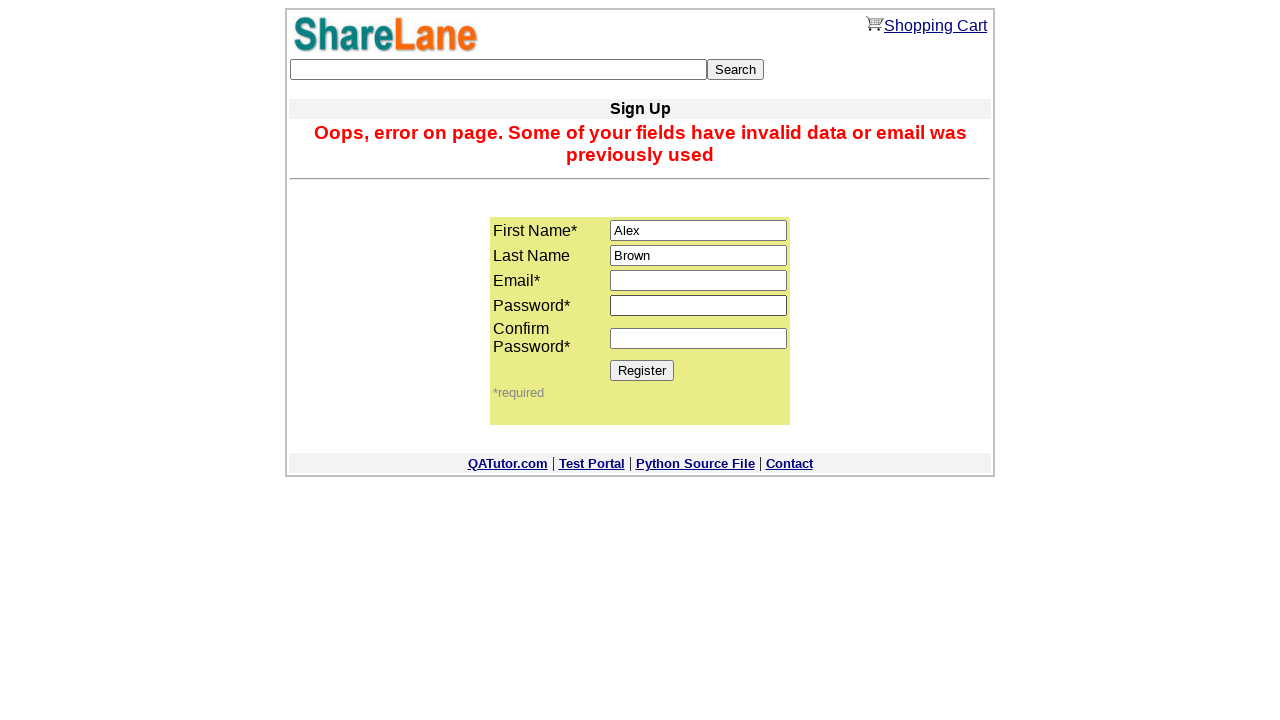